Tests adding a product to cart on BStackDemo e-commerce site by filtering products by Apple brand, clicking add to cart, and verifying the product appears in the cart.

Starting URL: https://www.bstackdemo.com

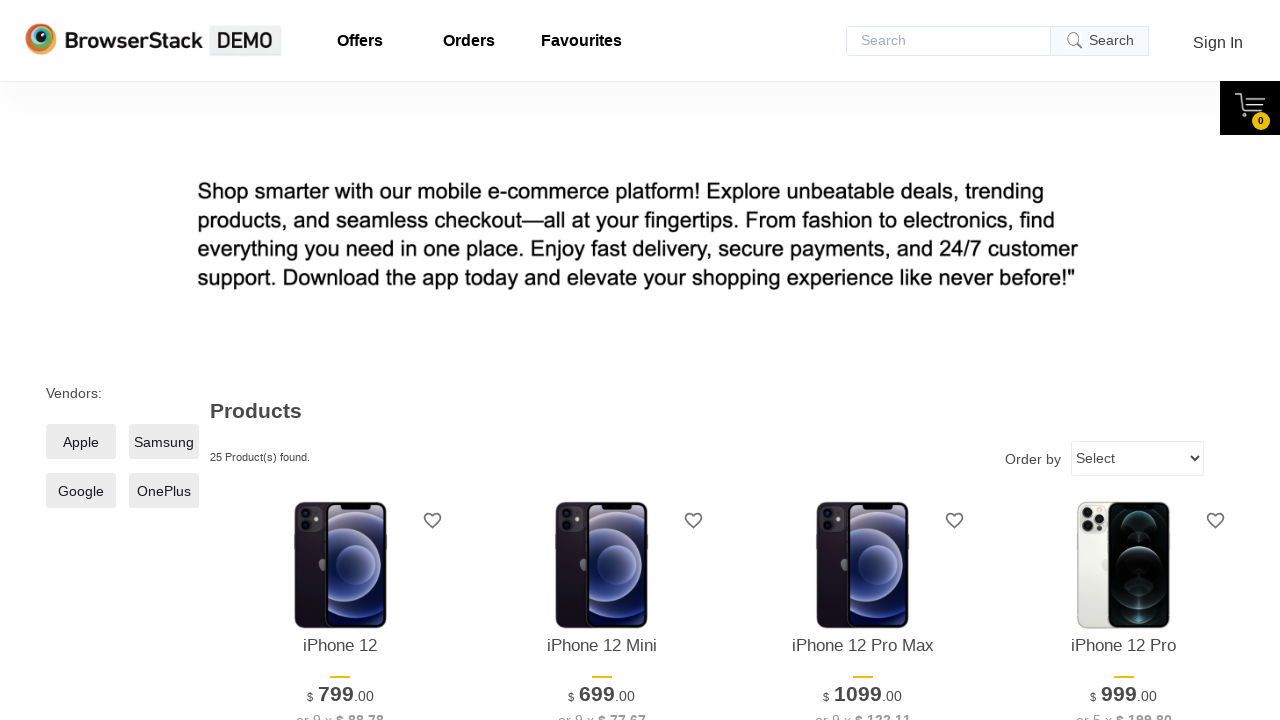

Set viewport size to 1280x1024
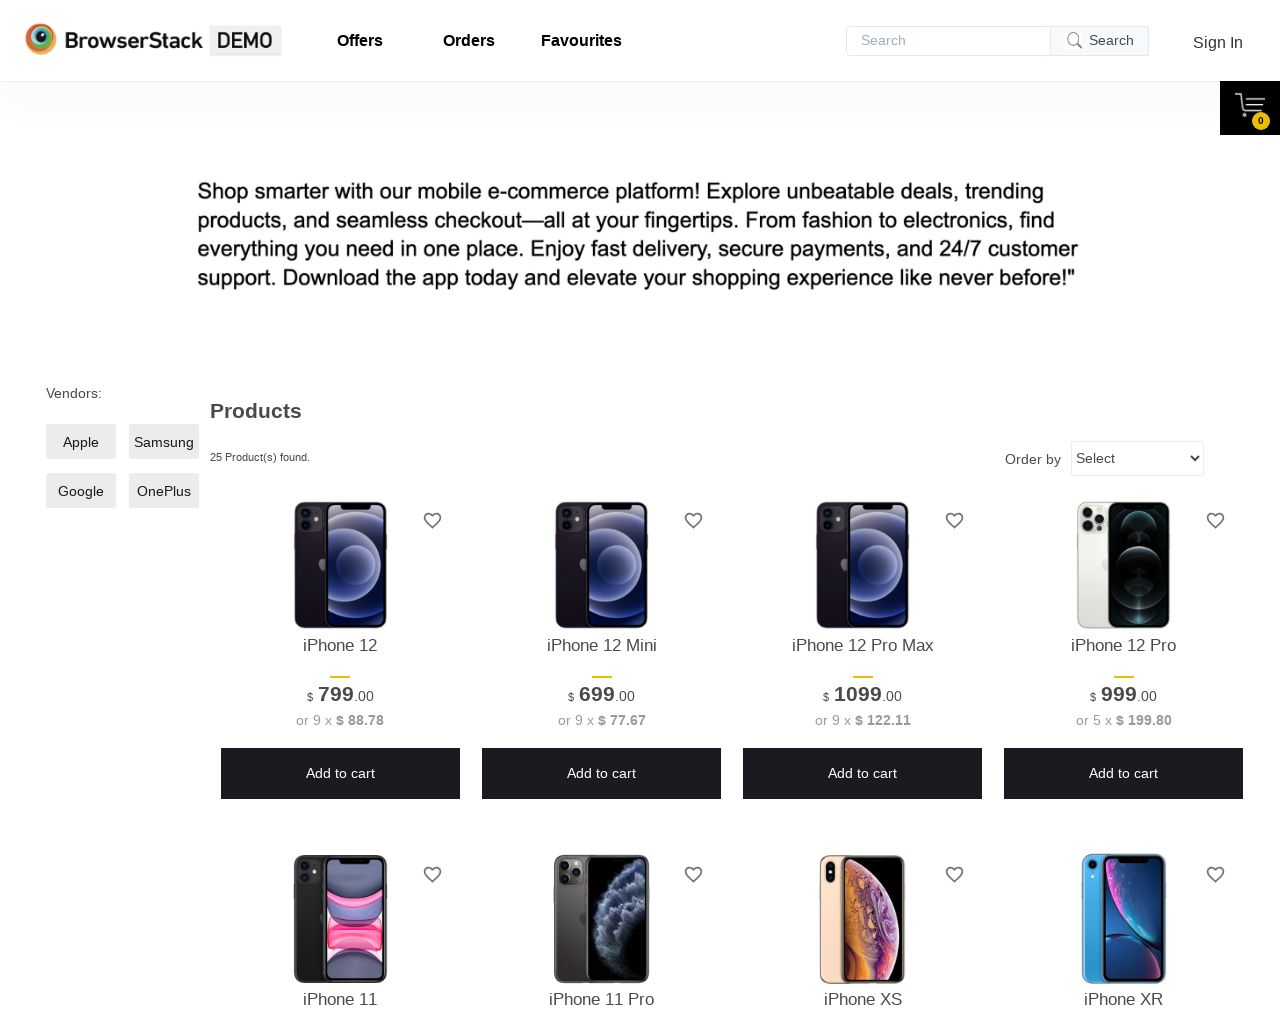

BStackDemo page loaded (title contains 'StackDemo')
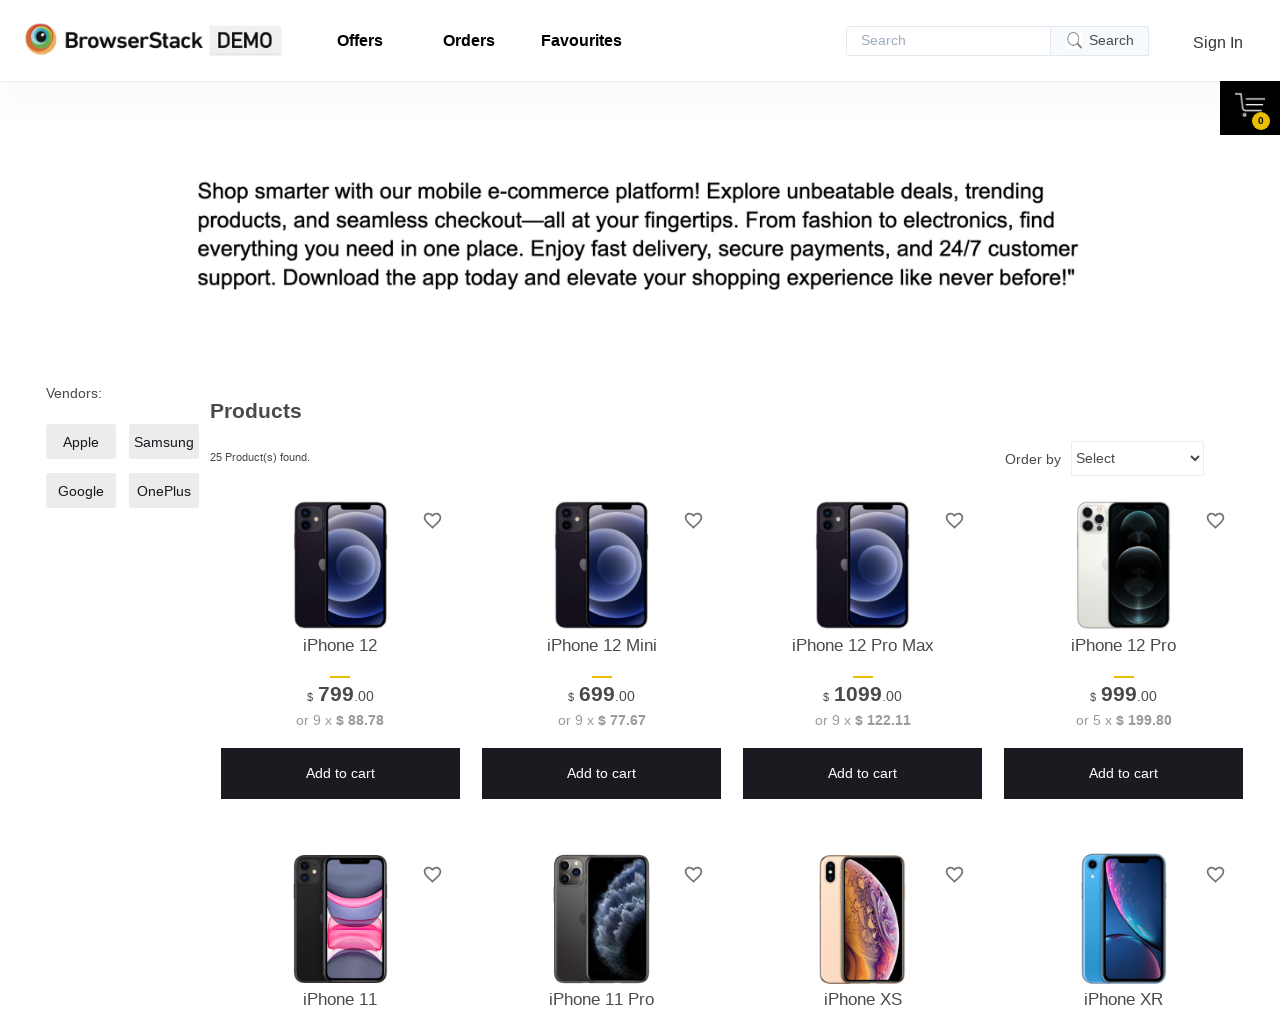

Apple filter checkbox selector found
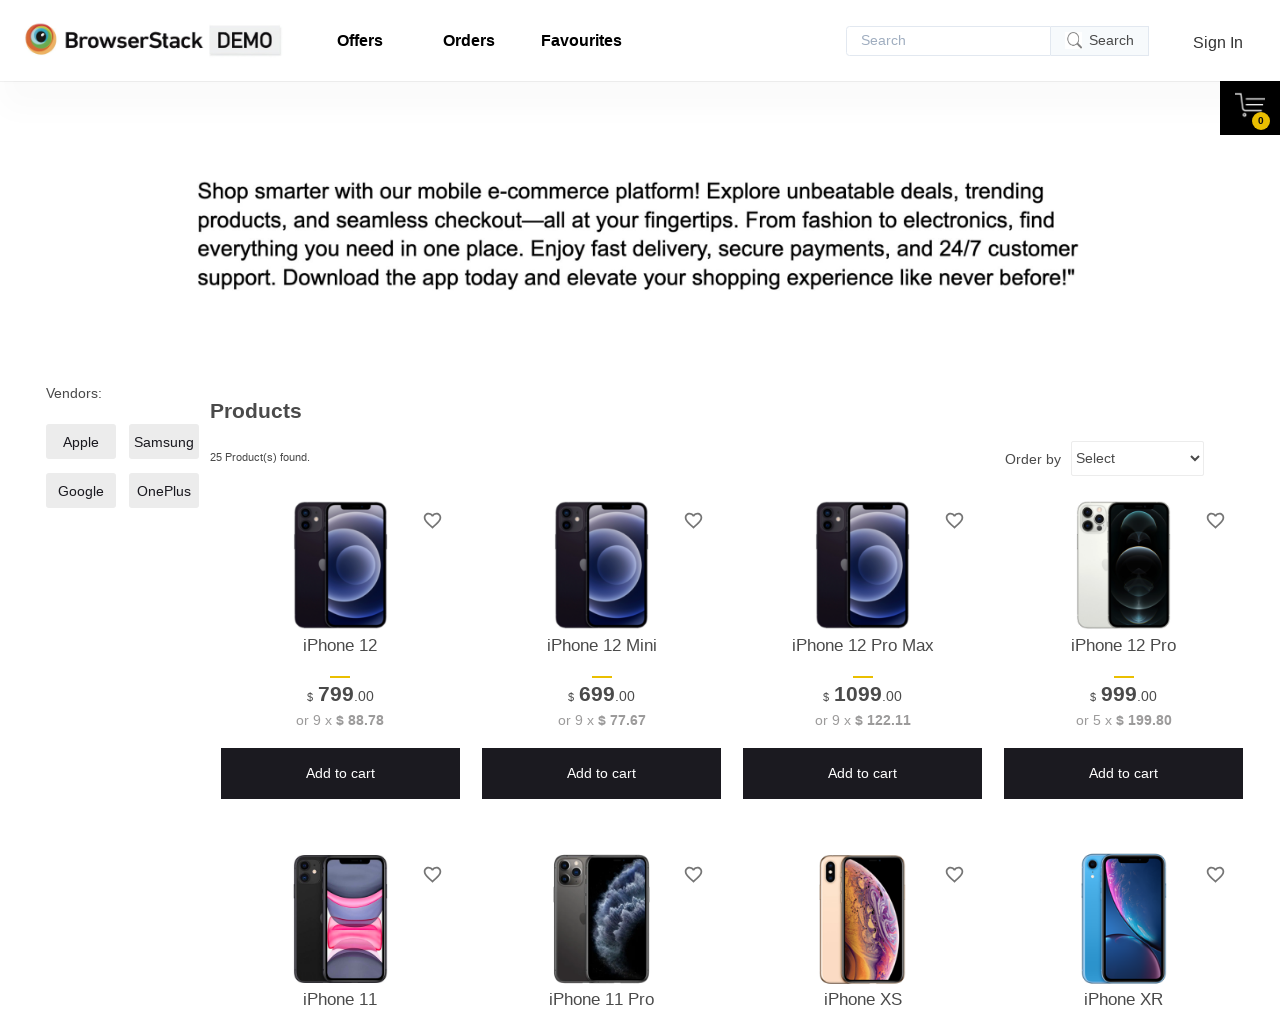

Clicked Apple brand filter checkbox at (81, 442) on xpath=//*[@id='__next']/div/div/main/div[1]/div[1]/label/span
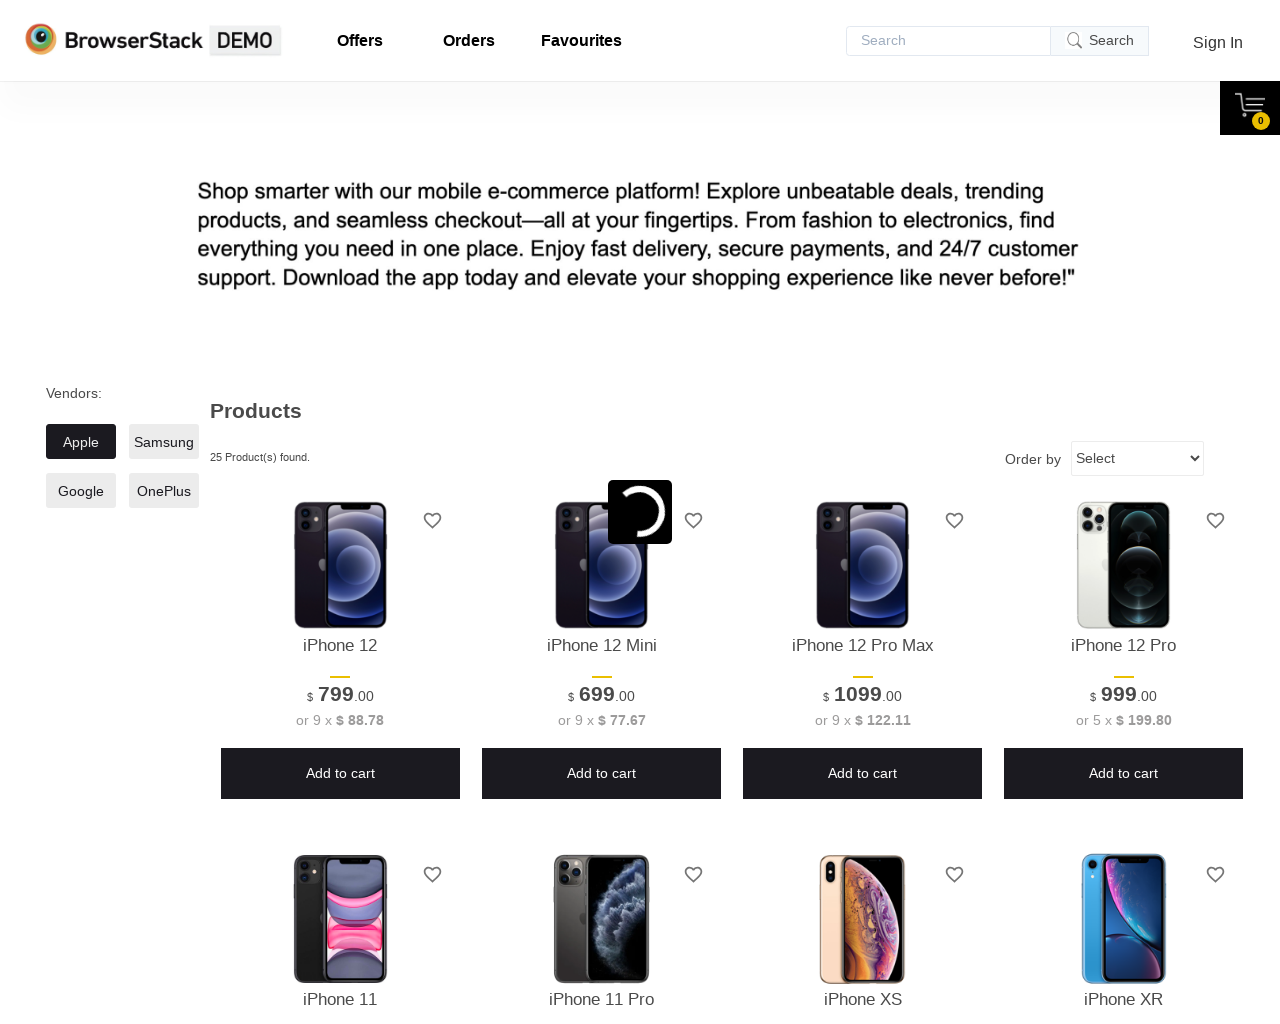

Retrieved product name from screen: 'iPhone 12'
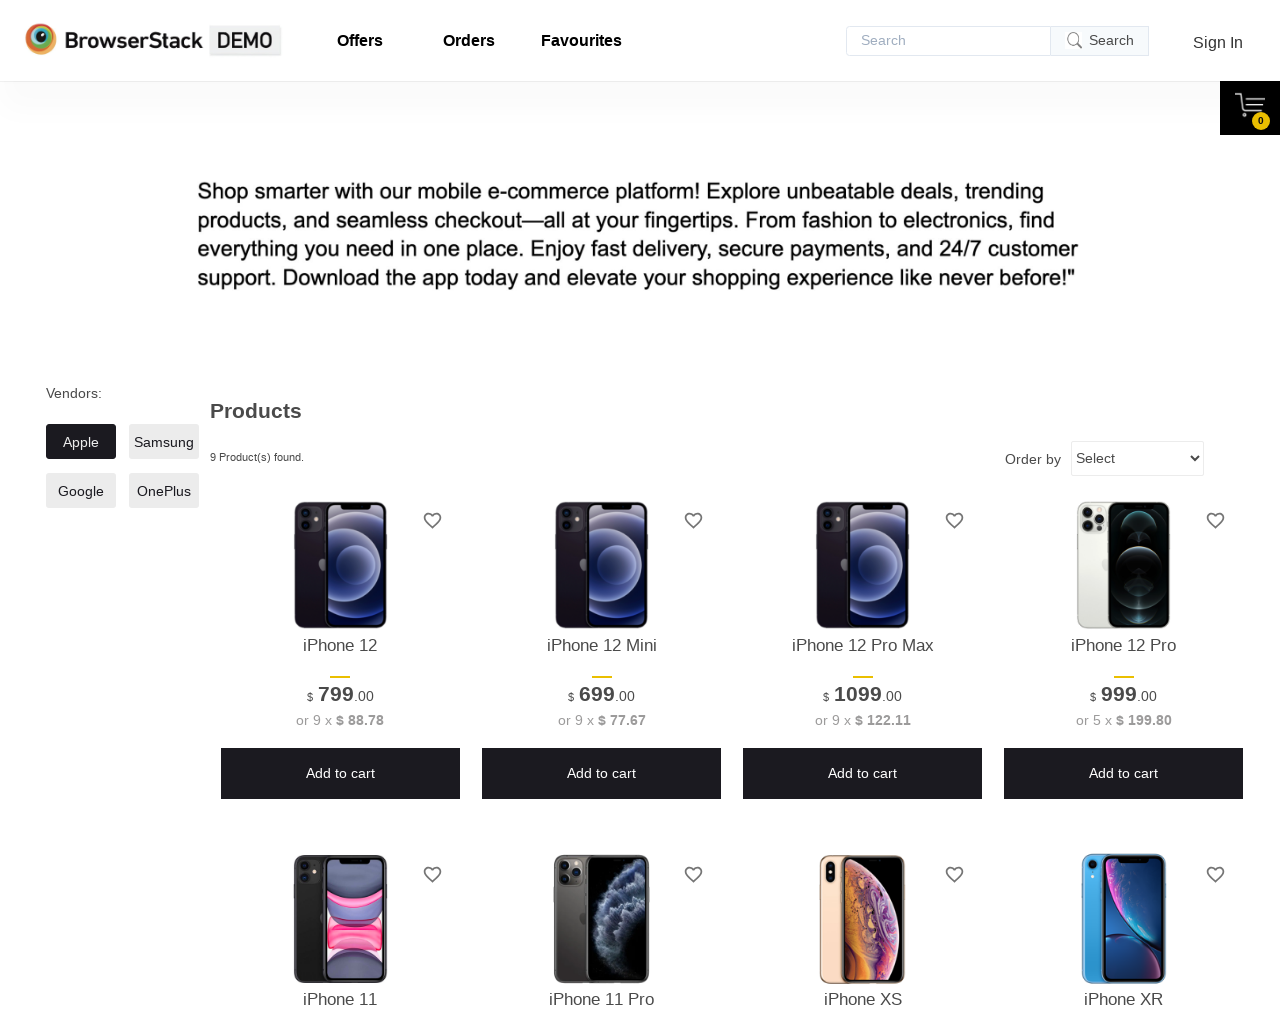

Add to cart button selector found
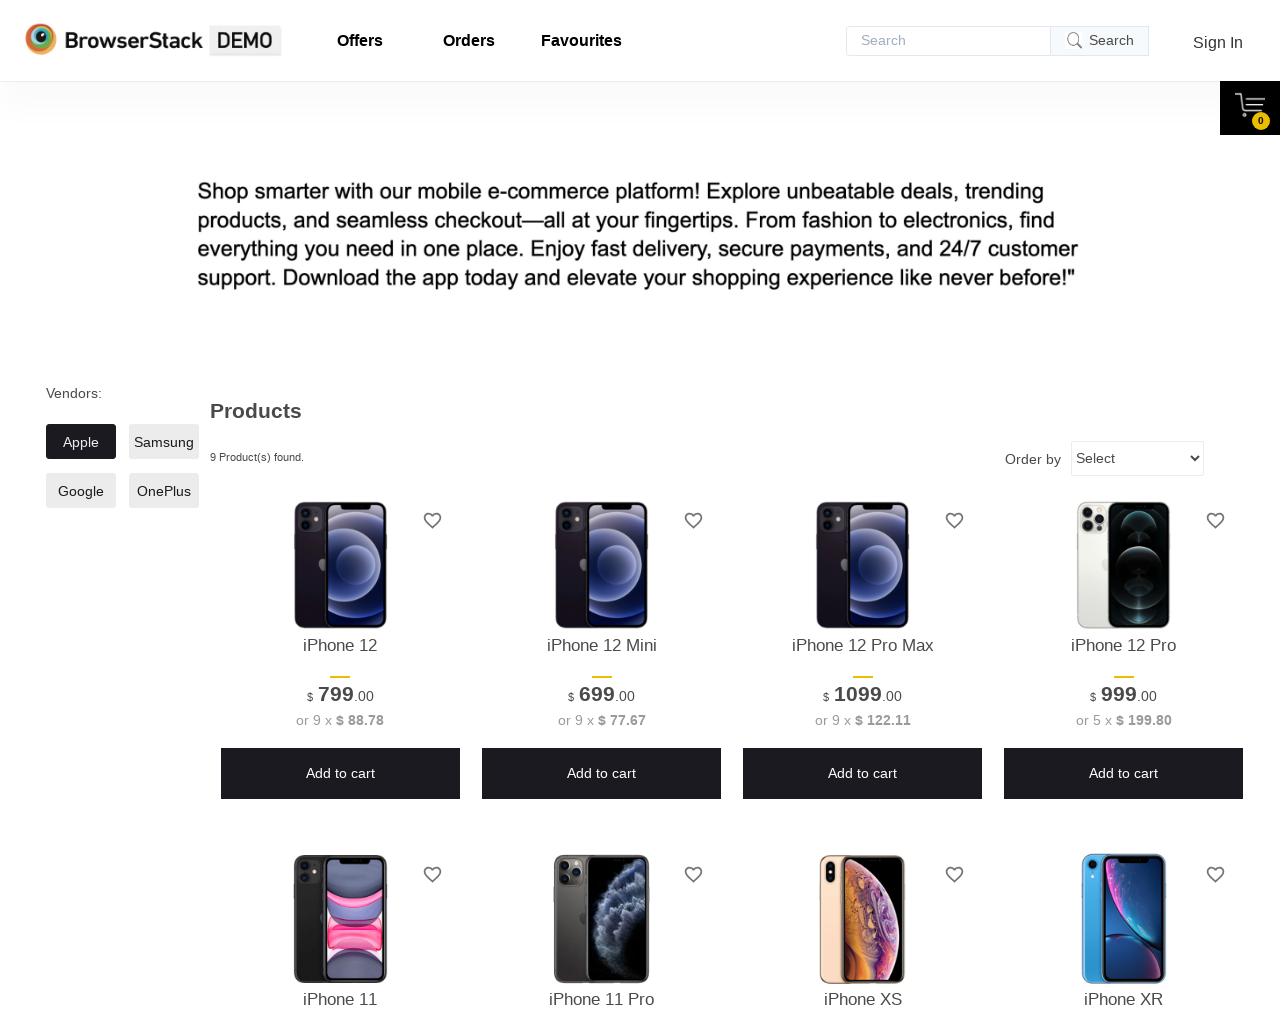

Clicked add to cart button for Apple product at (340, 774) on xpath=//*[@id='1']/div[4]
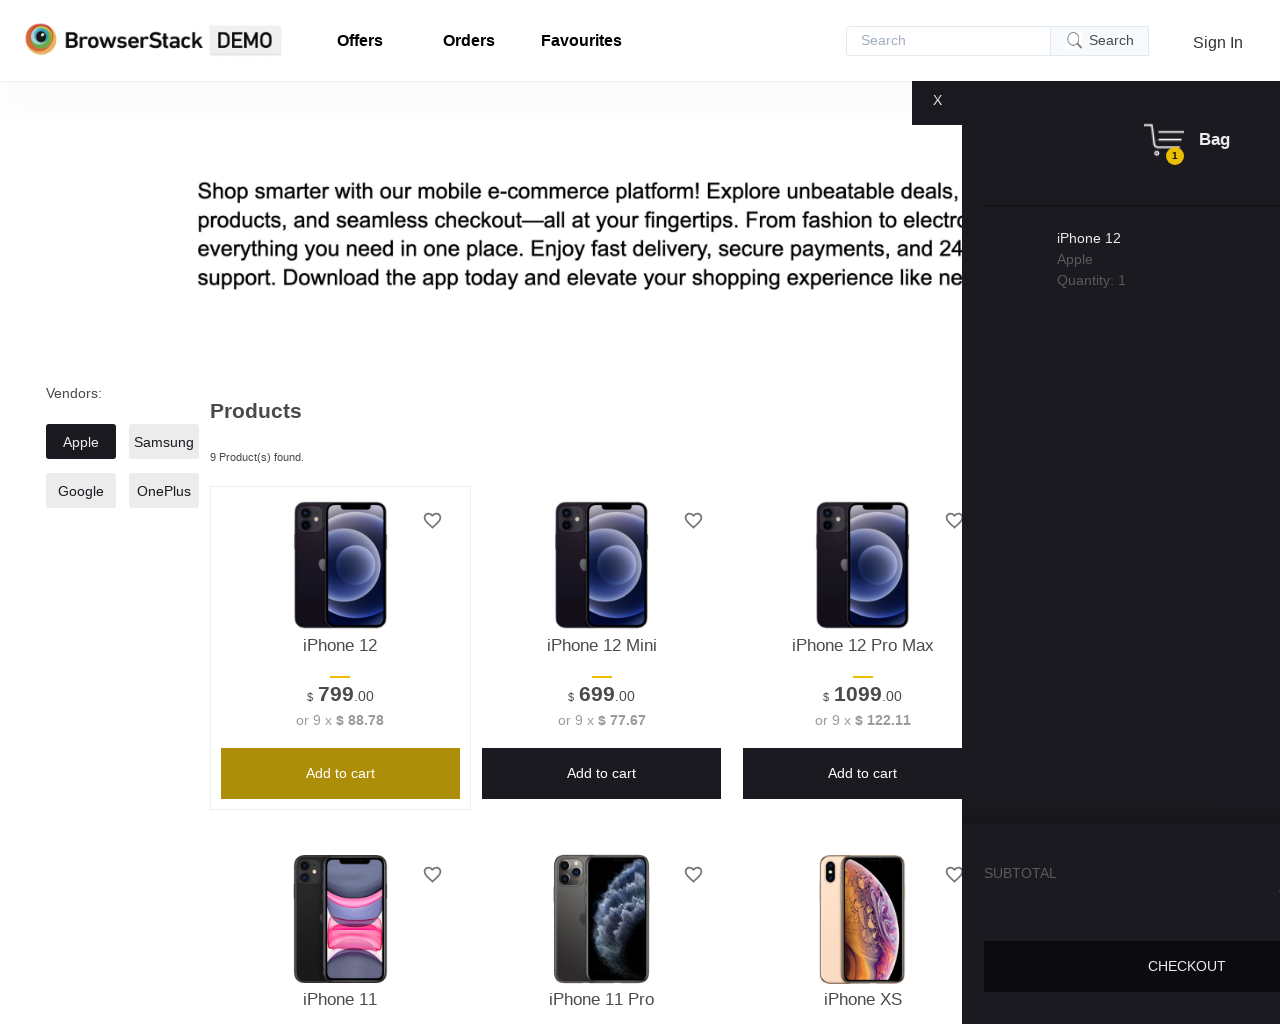

Cart panel opened and loaded
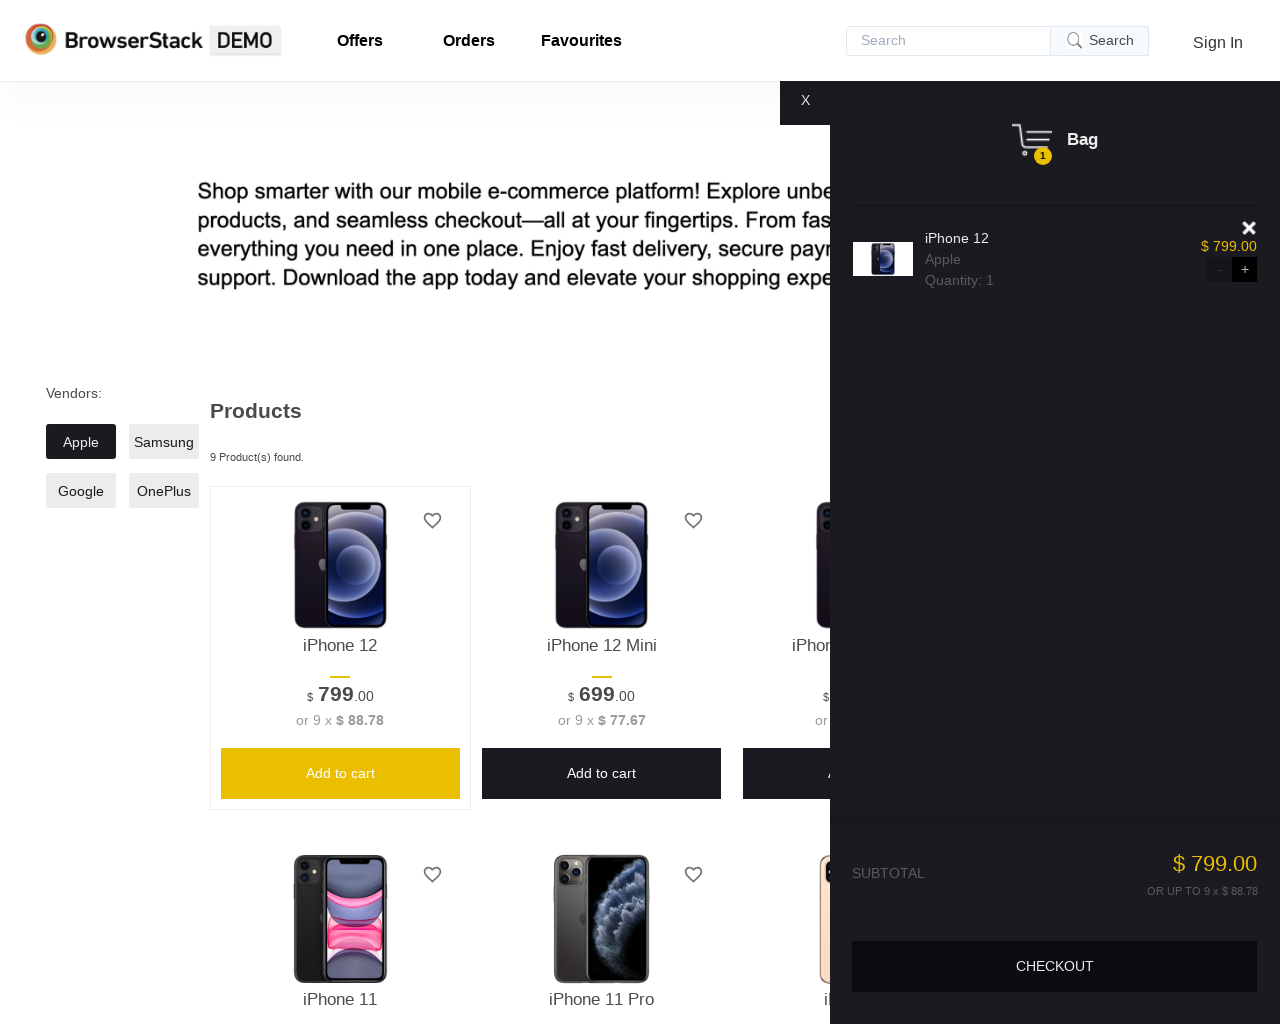

Retrieved product name from cart: 'iPhone 12'
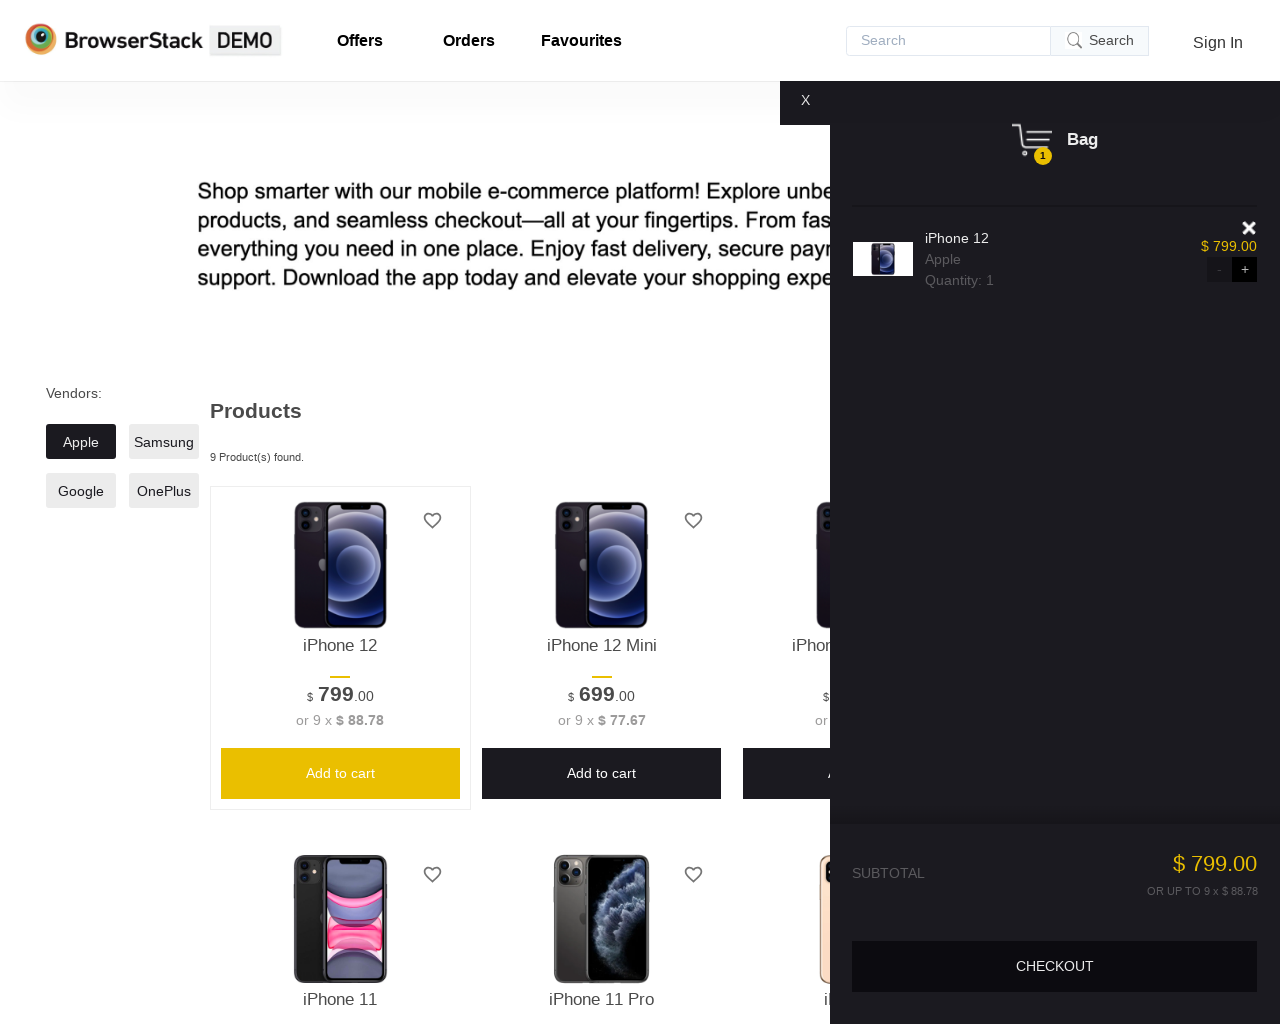

Verified: product in cart matches the selected product
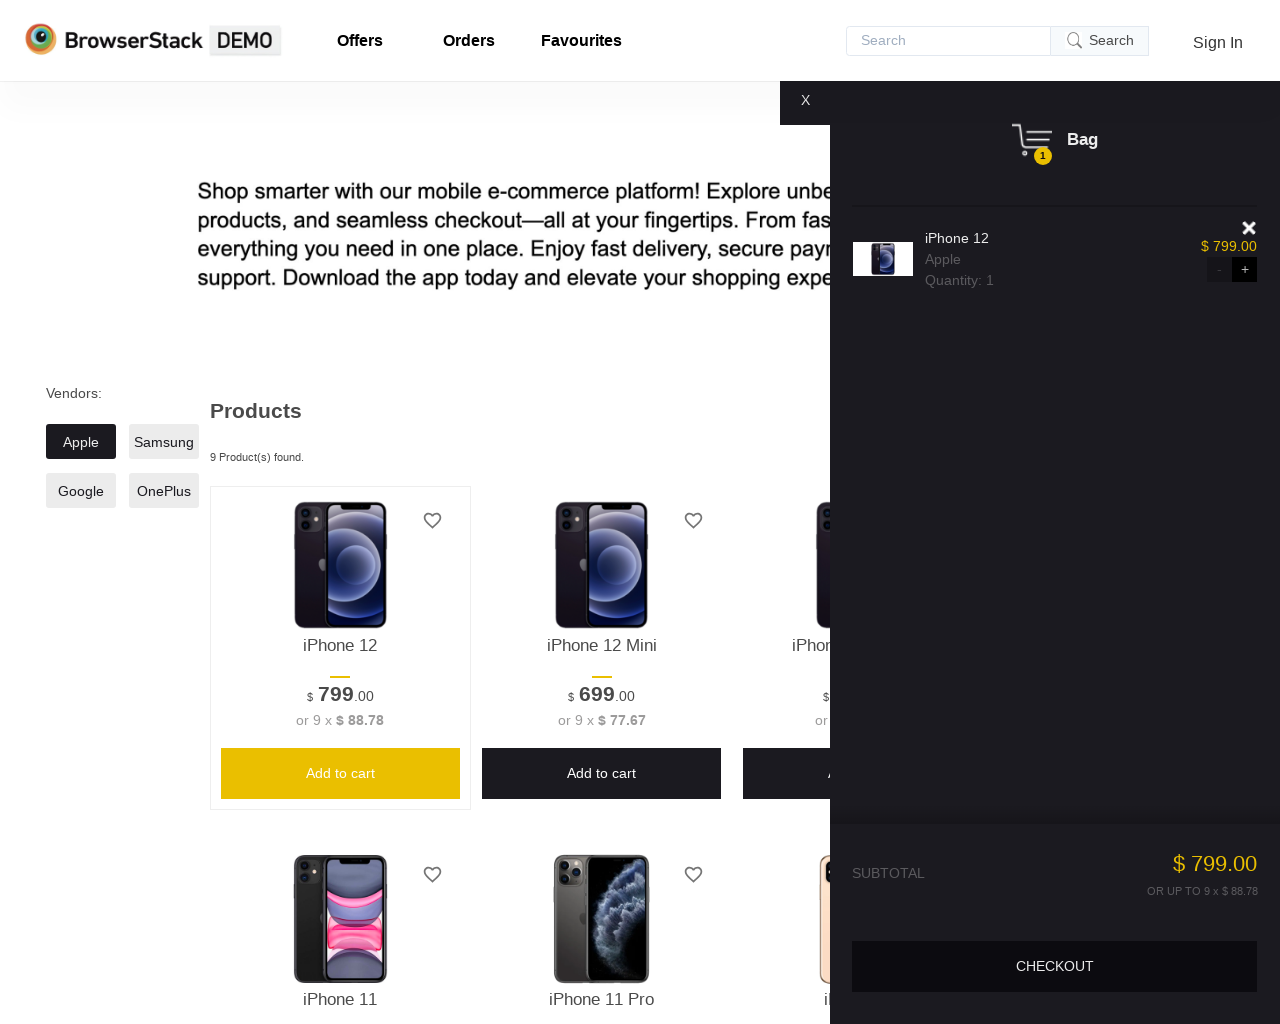

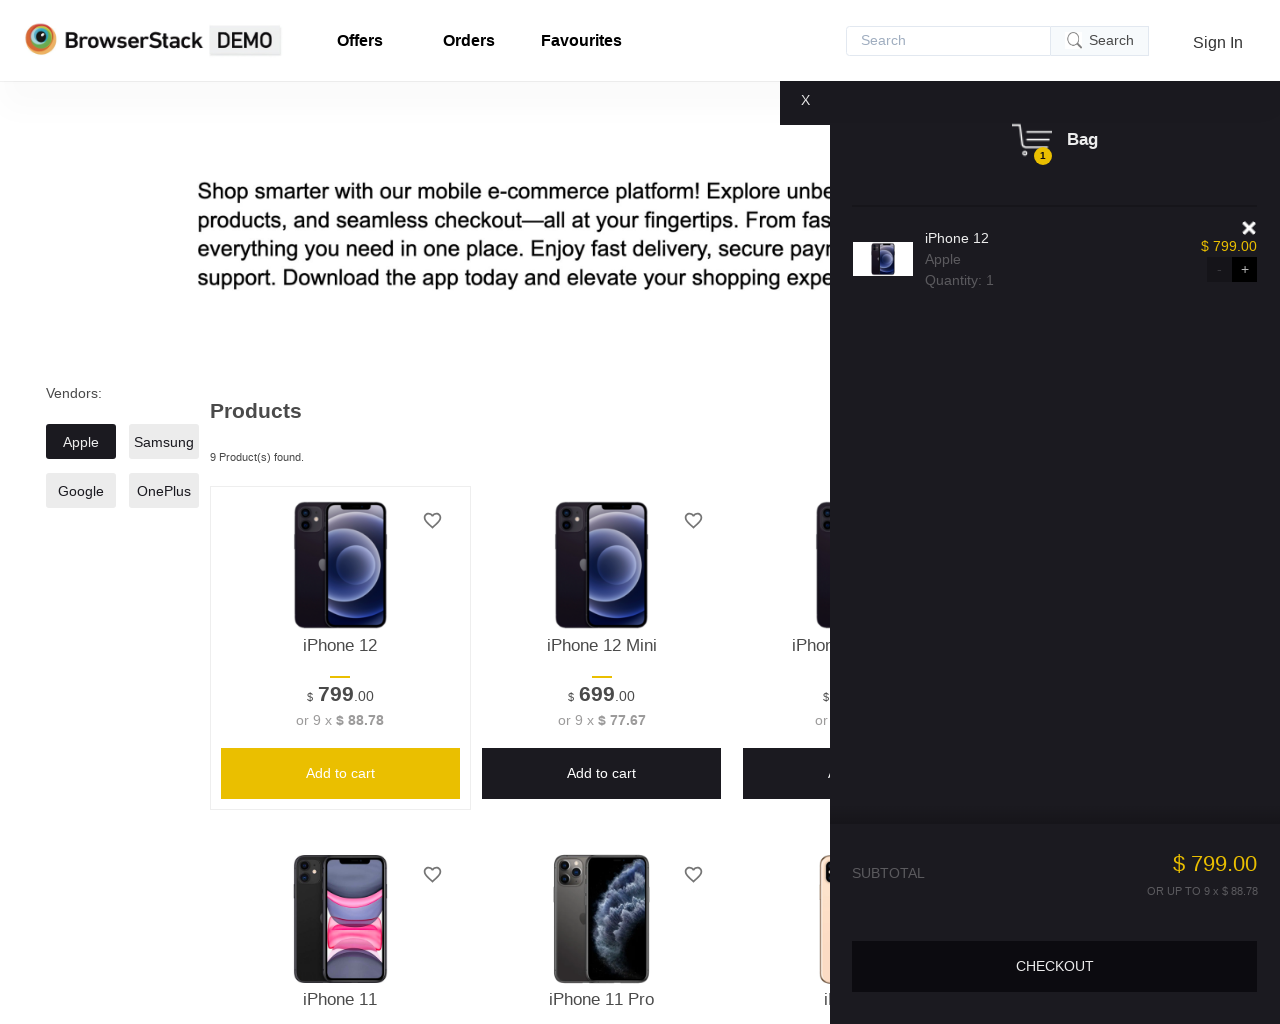